Navigates to Nike India's women's shoes category page and verifies the page loads successfully.

Starting URL: https://www.nike.com/in/w/womens-shoes-5e1x6zy7ok

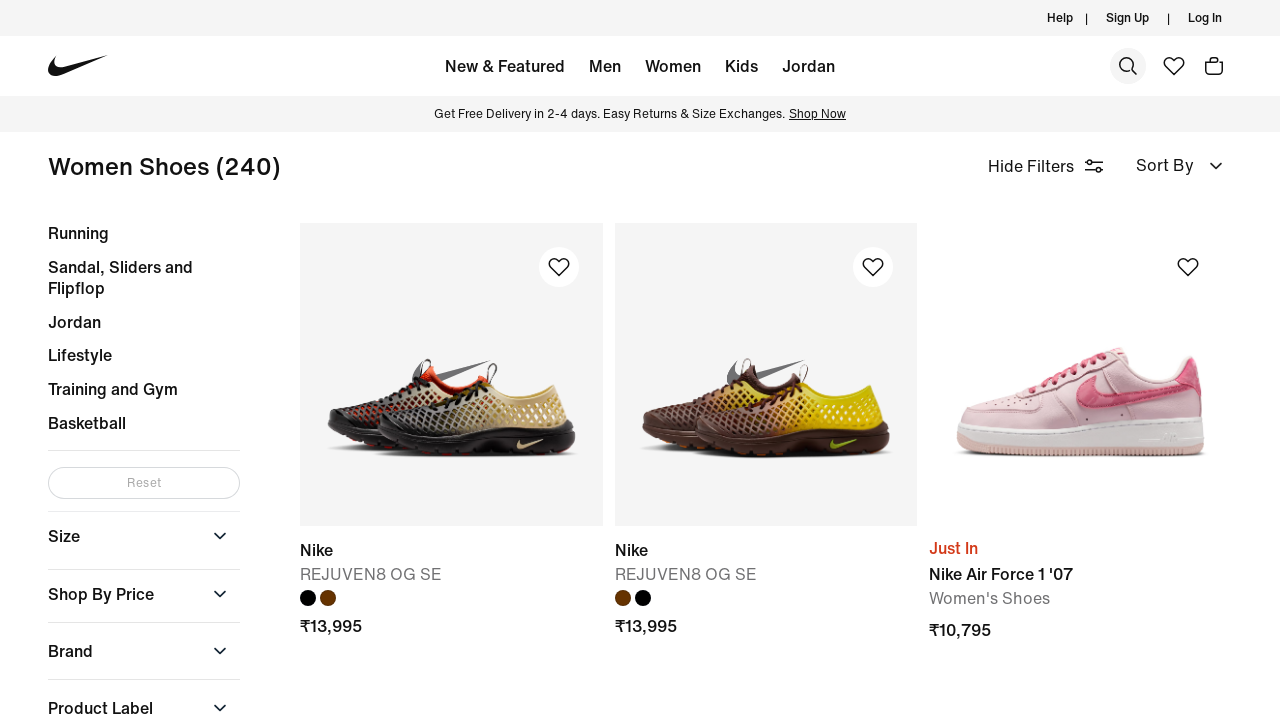

Waited for page DOM content to load
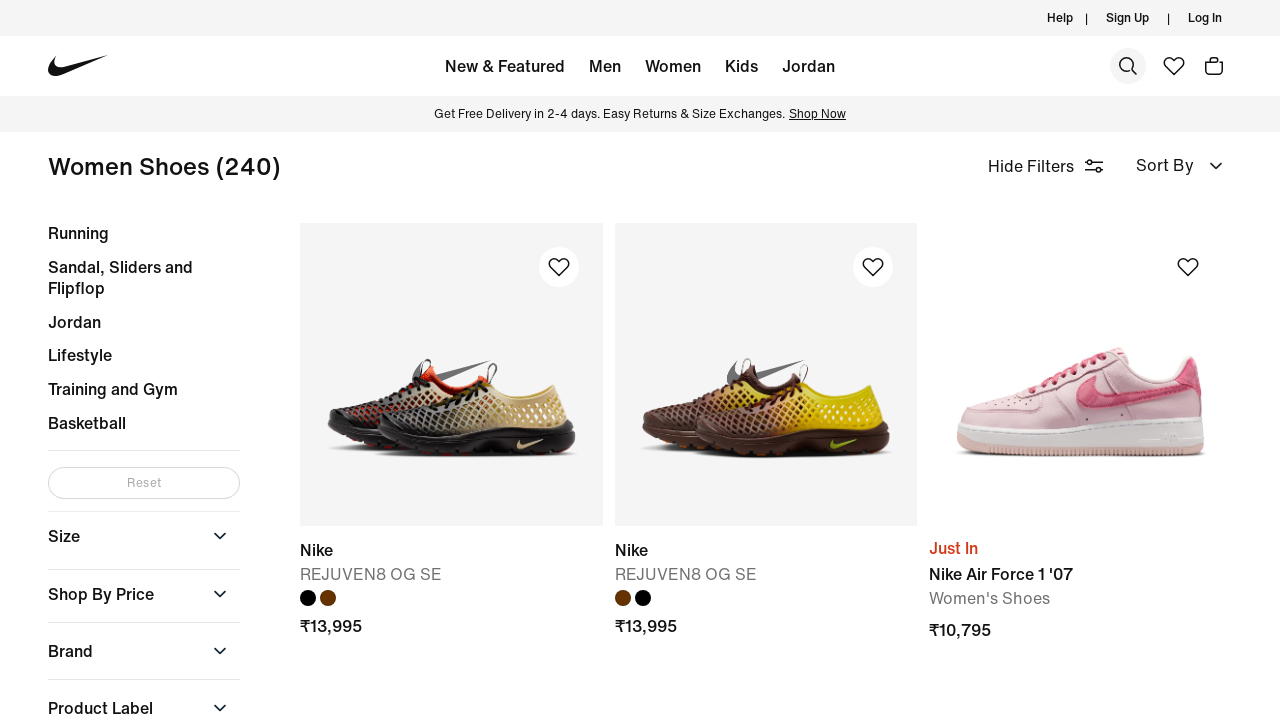

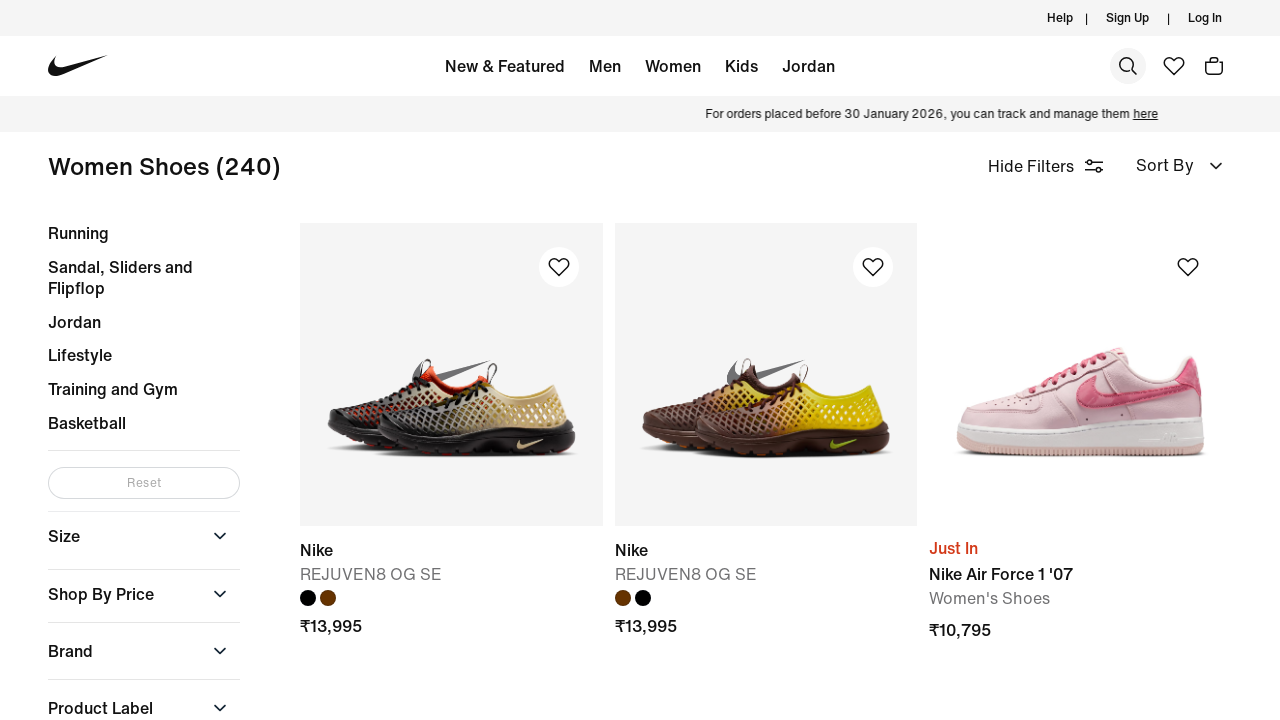